Tests file download functionality by navigating to a download page and clicking on a text file link to initiate a download.

Starting URL: http://the-internet.herokuapp.com/download

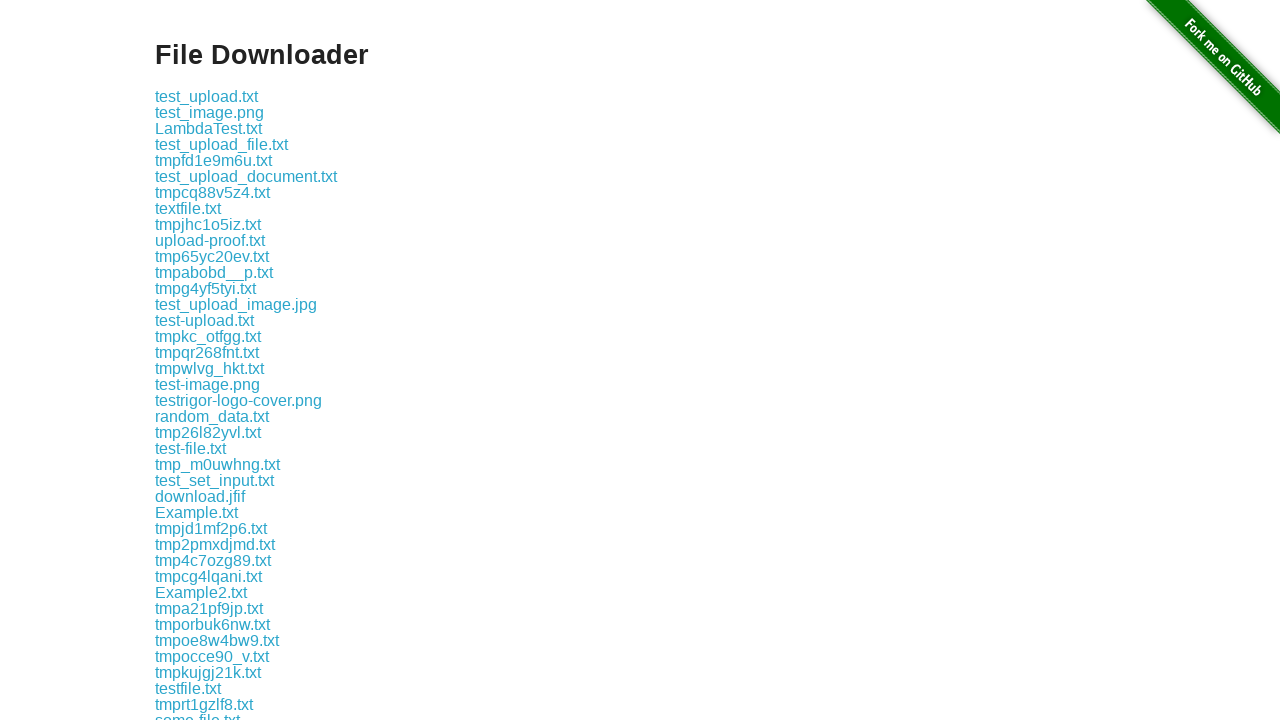

Clicked on the second .txt file link to initiate download at (208, 128) on (//a[contains(@href,'.txt')])[2]
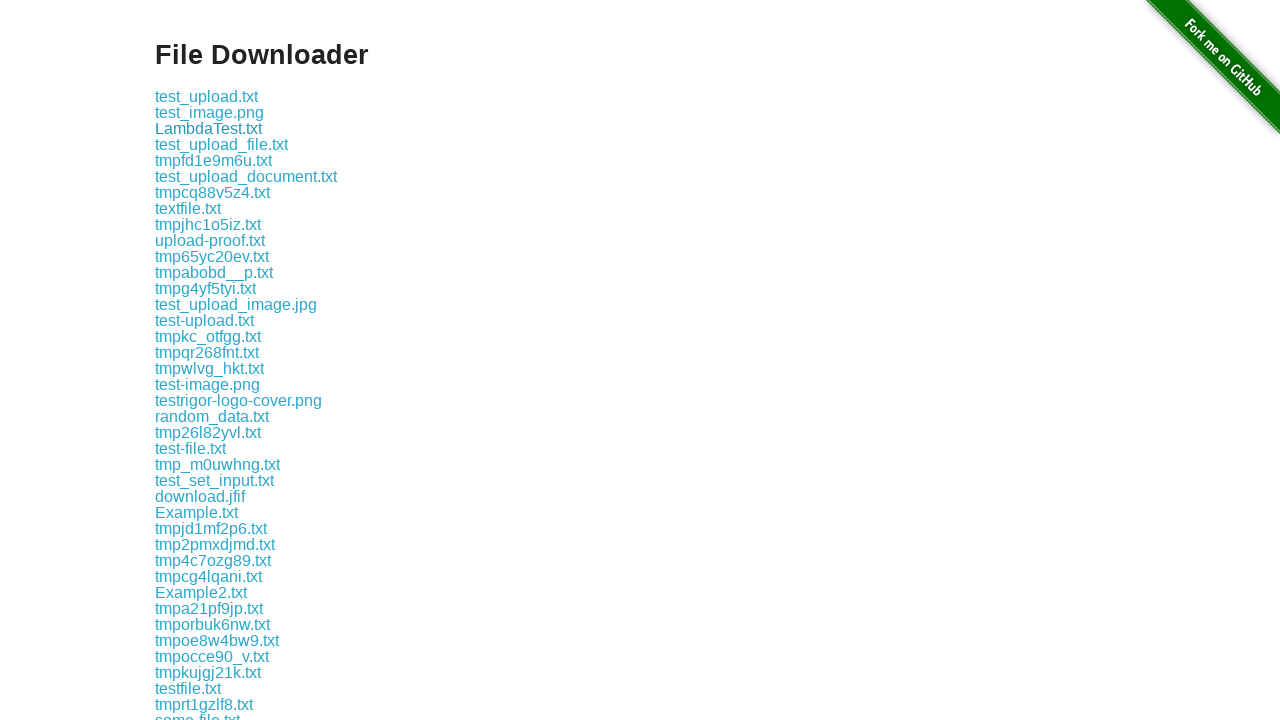

Waited 3 seconds for download to initiate
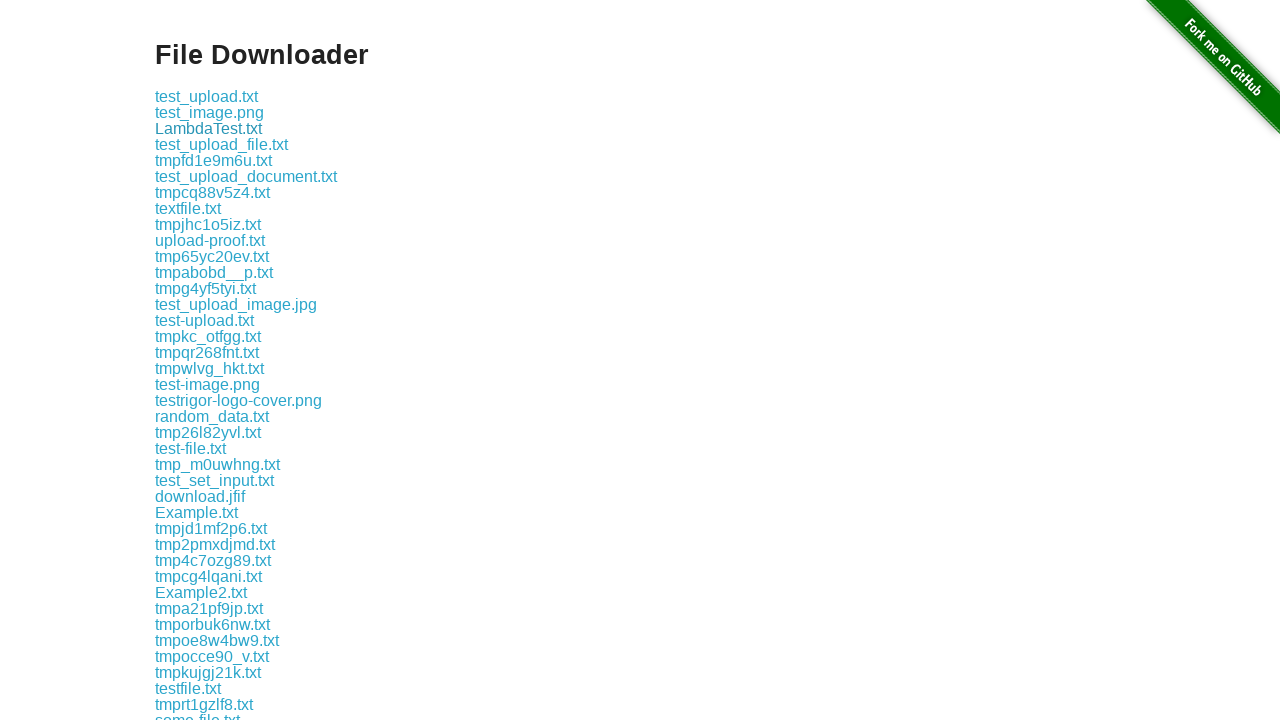

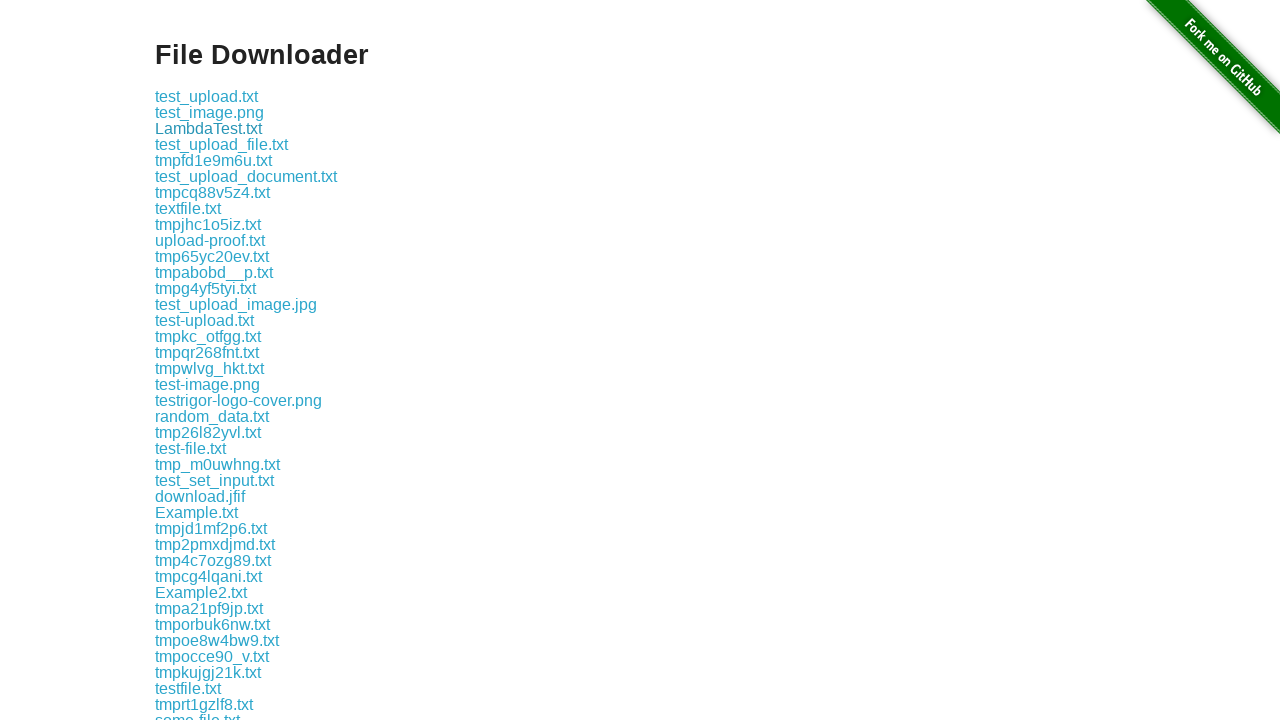